Navigates to a Vietnamese lottery results website, opens the date selector dropdown, enters a specific date to search for lottery results, and waits for the results table to display.

Starting URL: https://www.xskthcm.com/

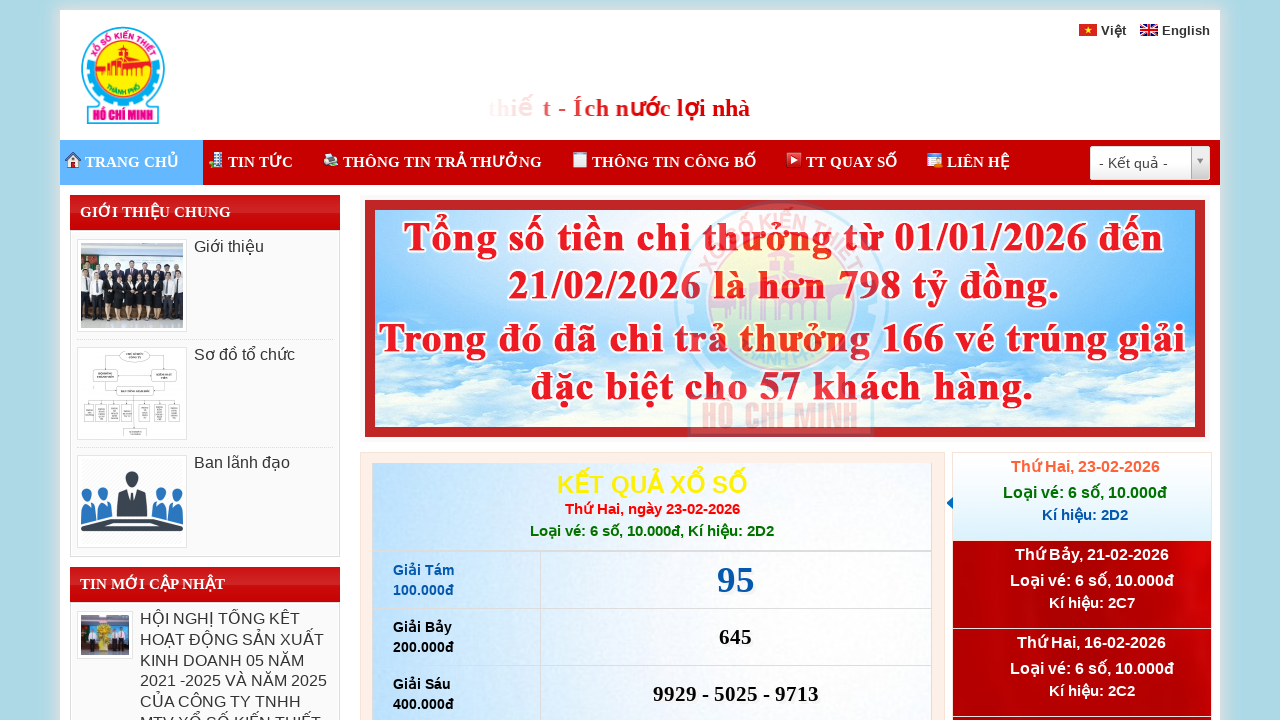

Set viewport size to 900x1000
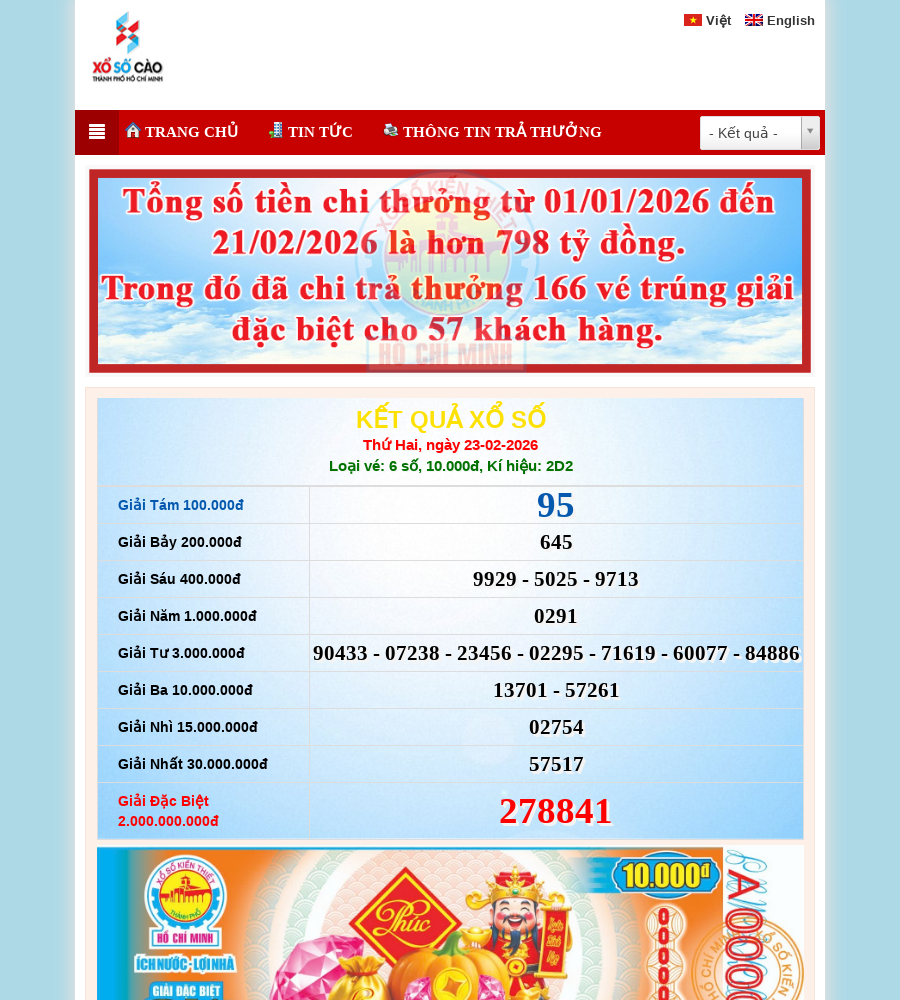

Initial results table loaded
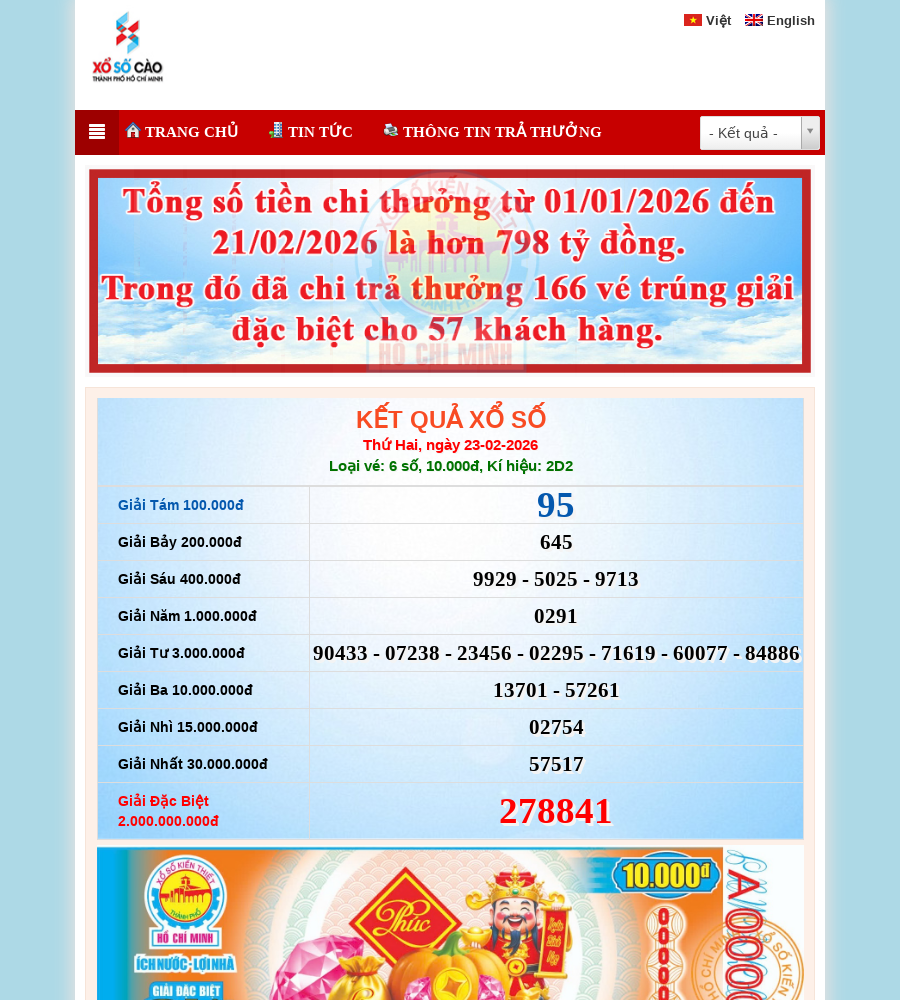

Clicked on the date selector dropdown at (760, 133) on #s2id_dkw-nav-kqxs-search
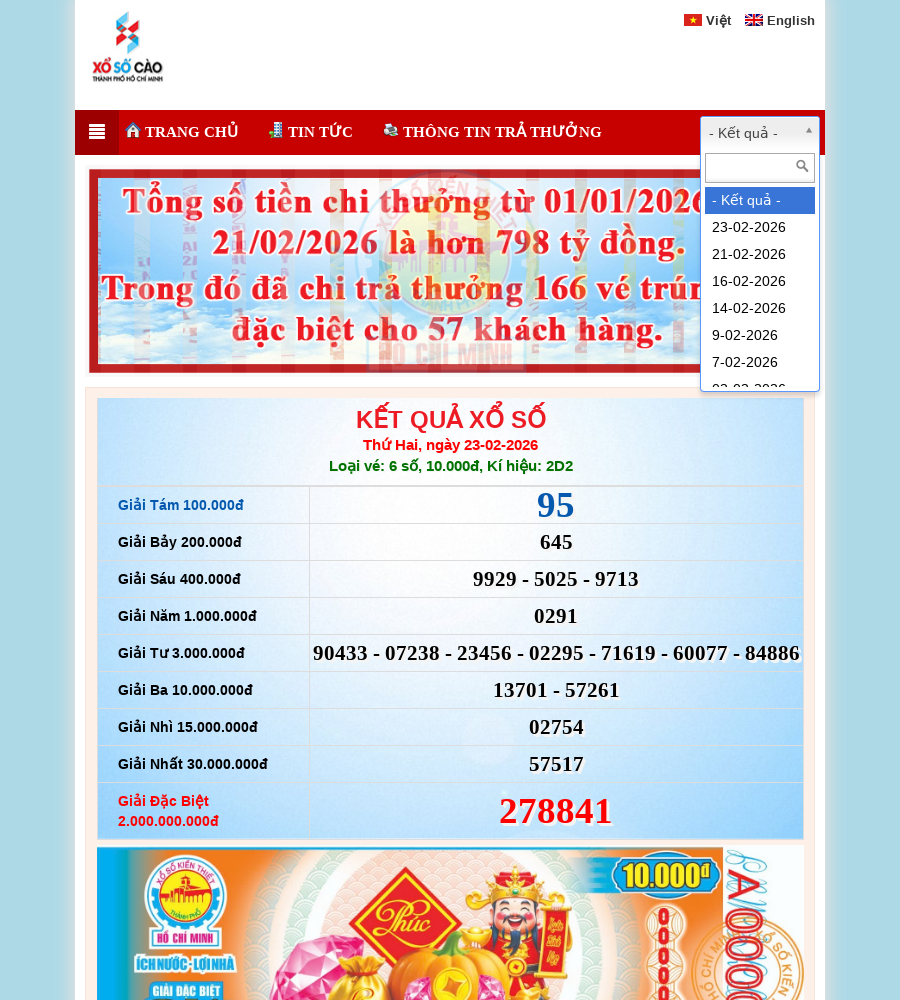

Date search input field appeared
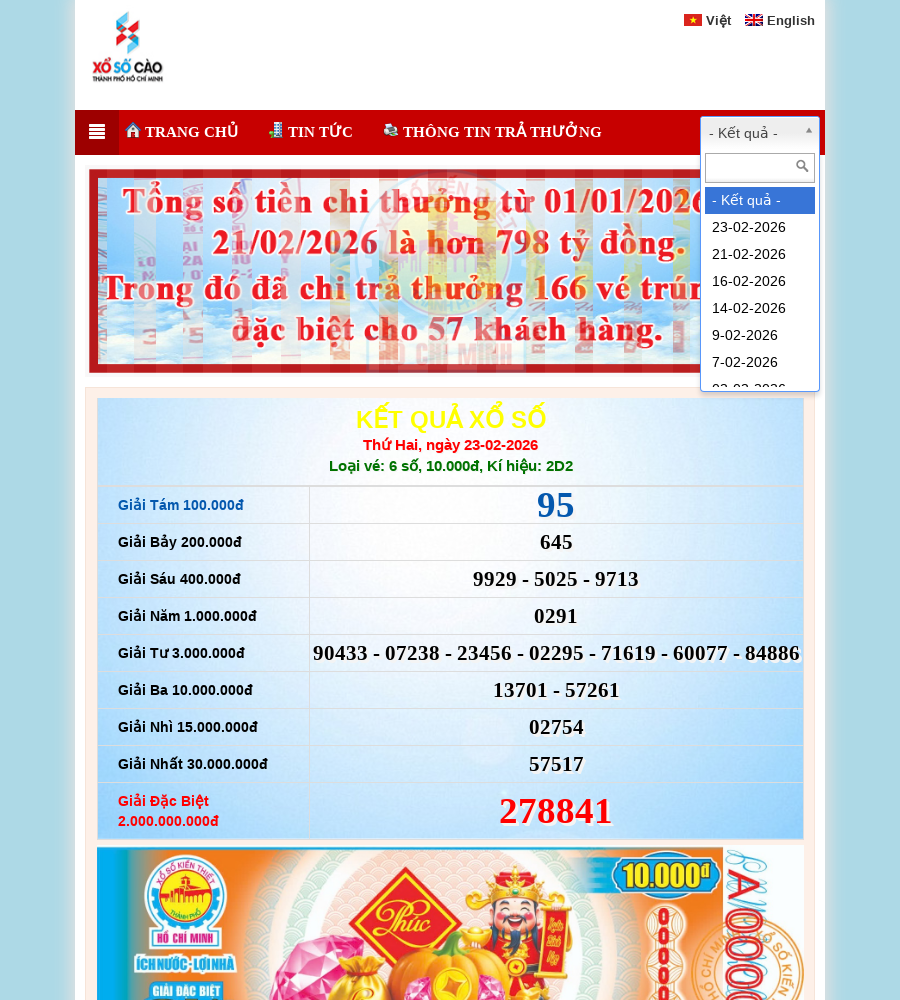

Entered date '15-03-2024' in search field on #select2-drop > div.select2-search > input.select2-input
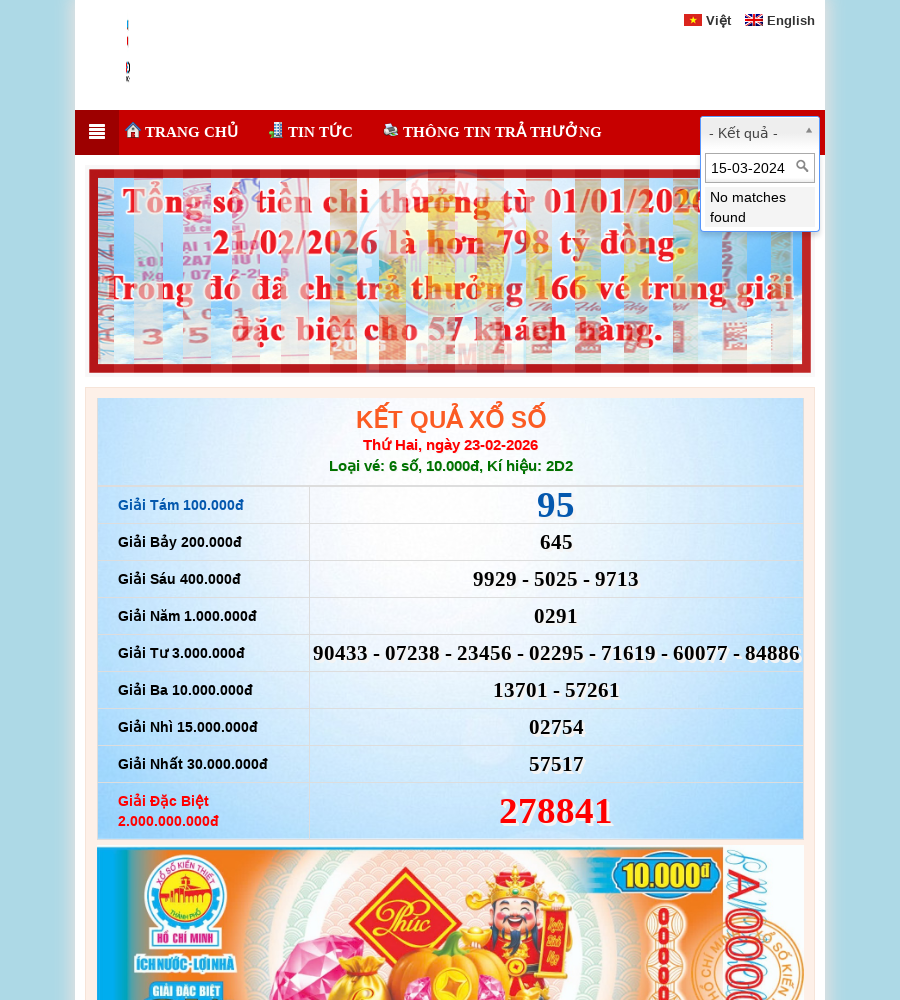

Pressed Enter to submit date search on #select2-drop > div.select2-search > input.select2-input
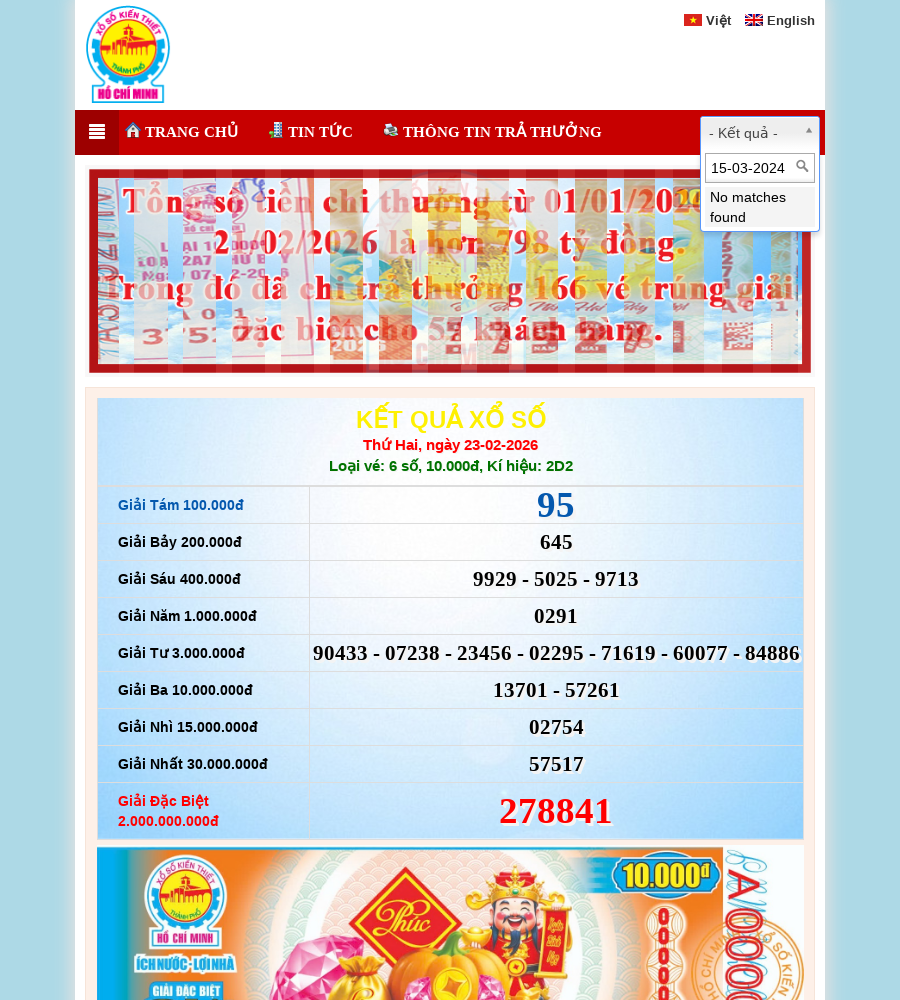

Results table updated with lottery results for selected date
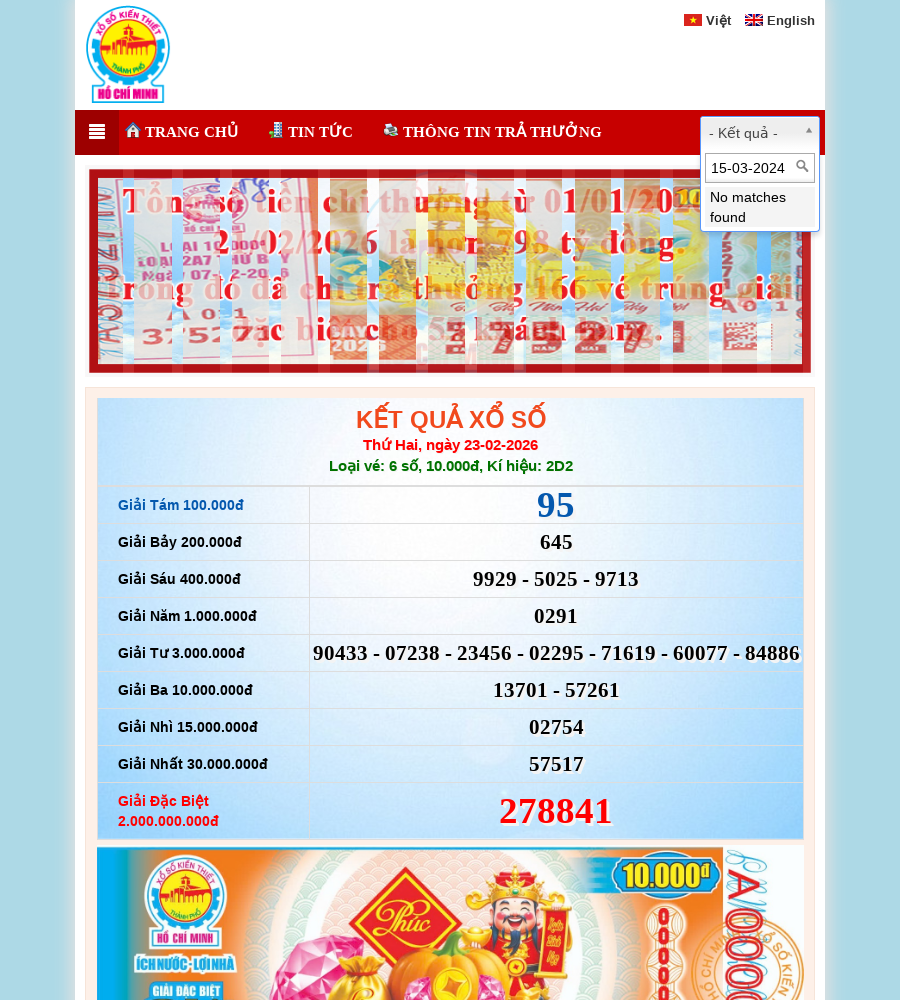

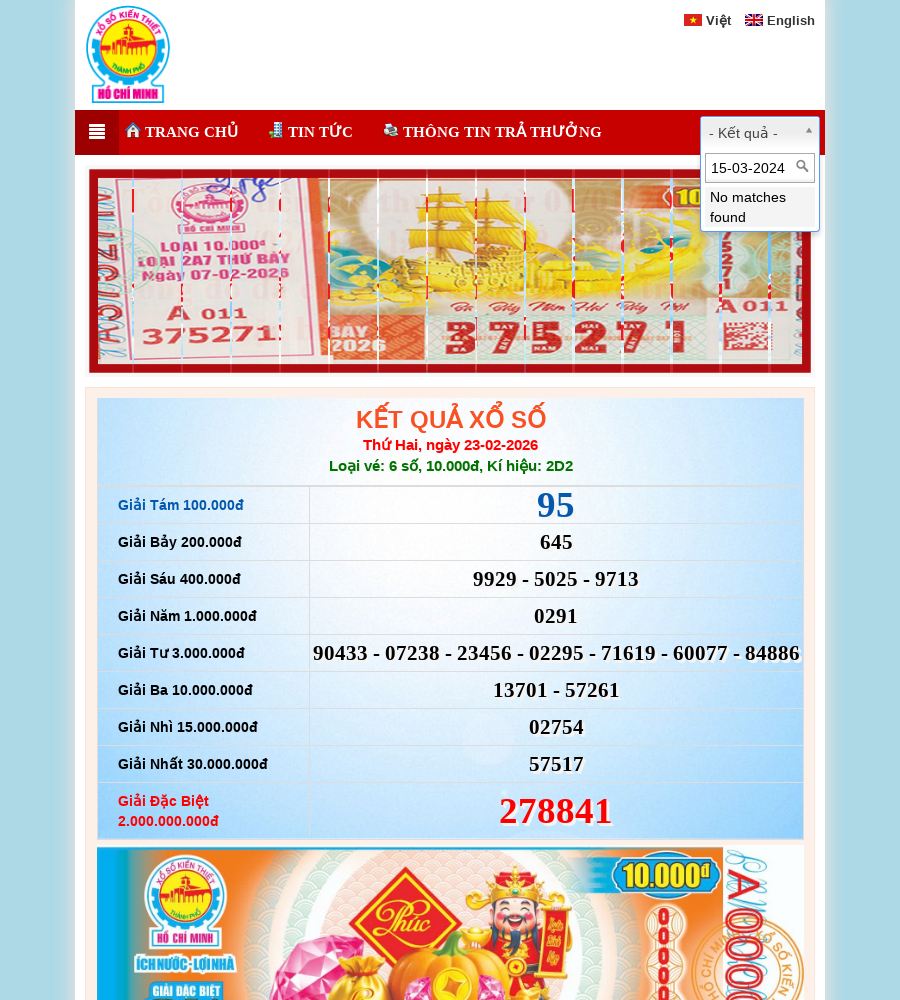